Tests drag and drop functionality by dragging an element from source to target within an iframe on jQuery UI demo page

Starting URL: https://jqueryui.com/droppable/

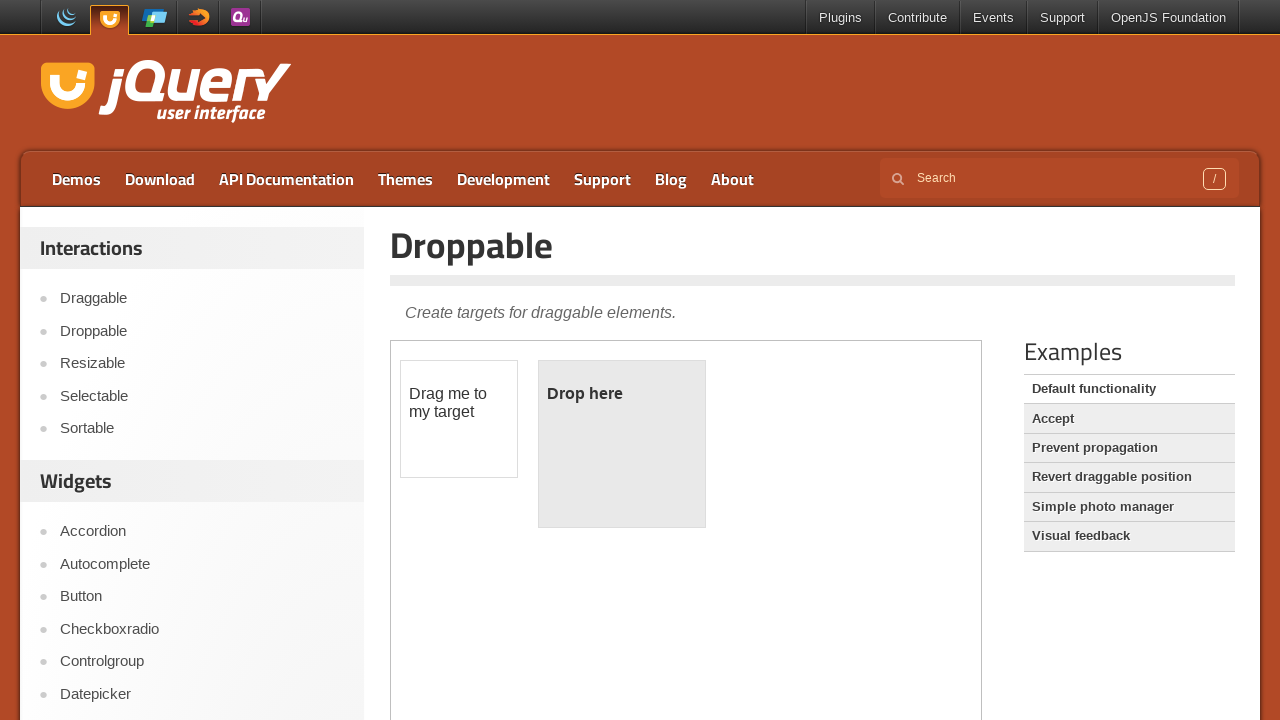

Located the iframe containing the drag and drop demo
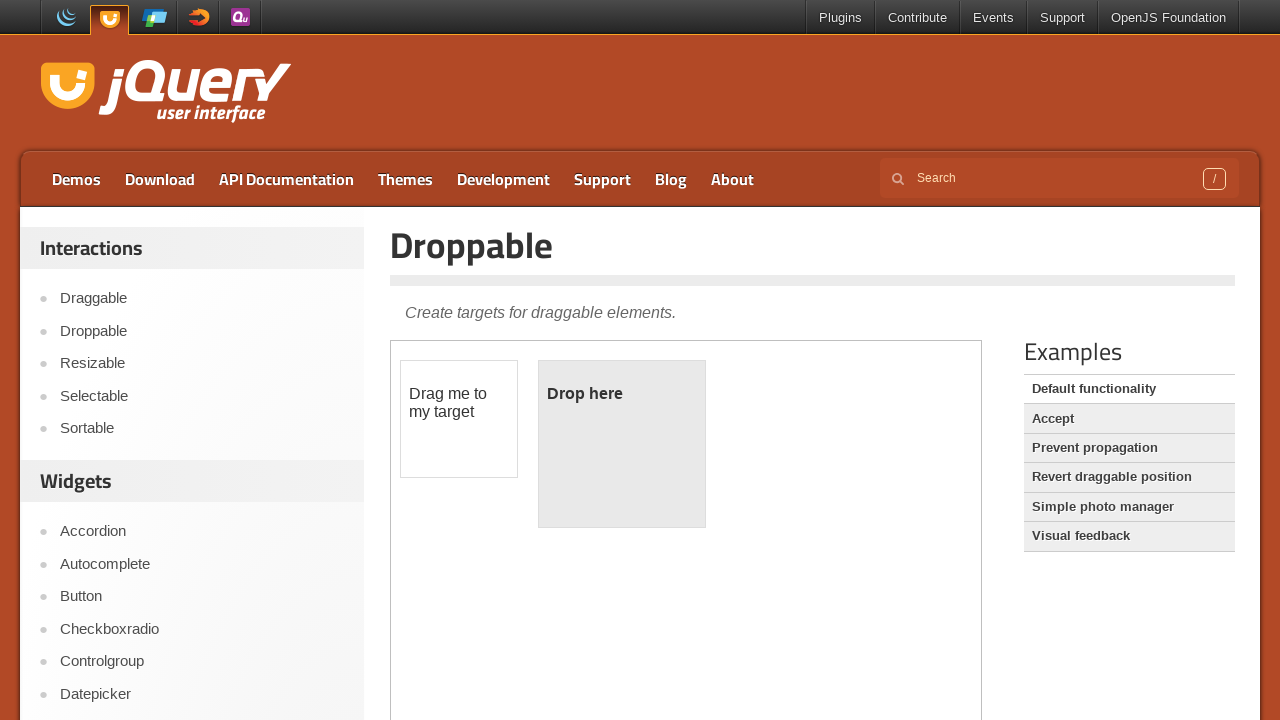

Located the draggable element within the iframe
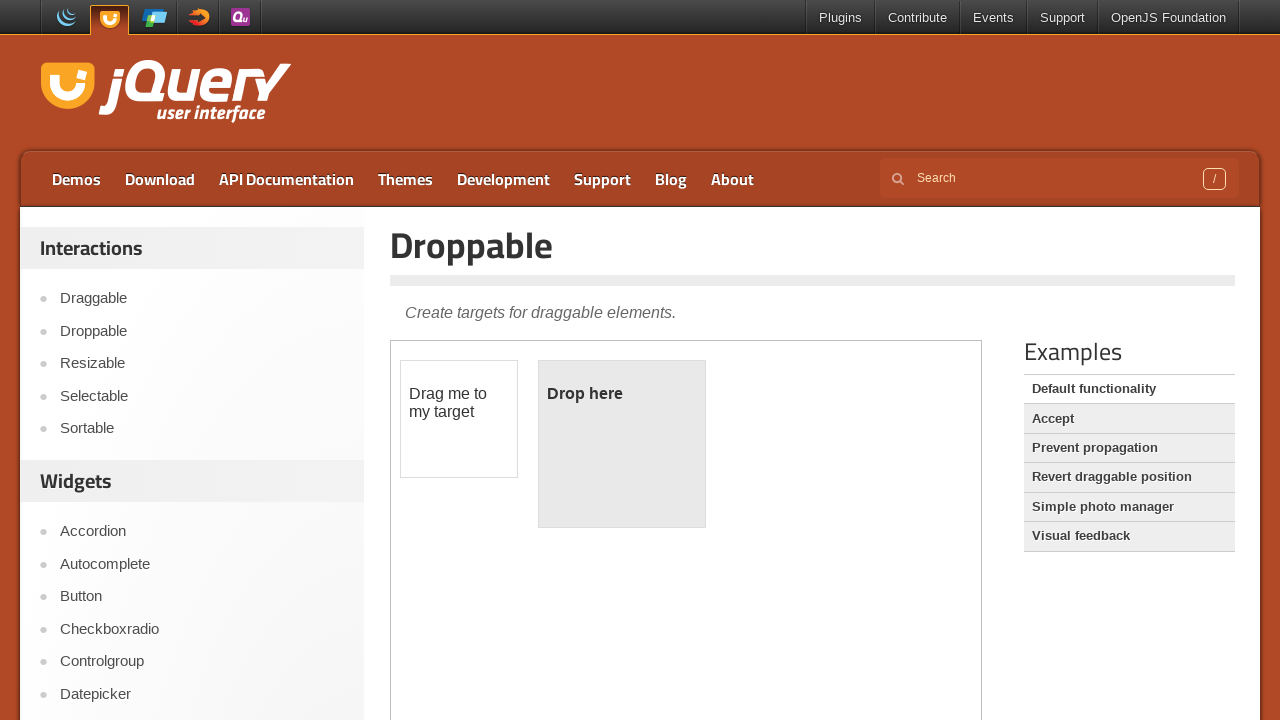

Located the droppable target element within the iframe
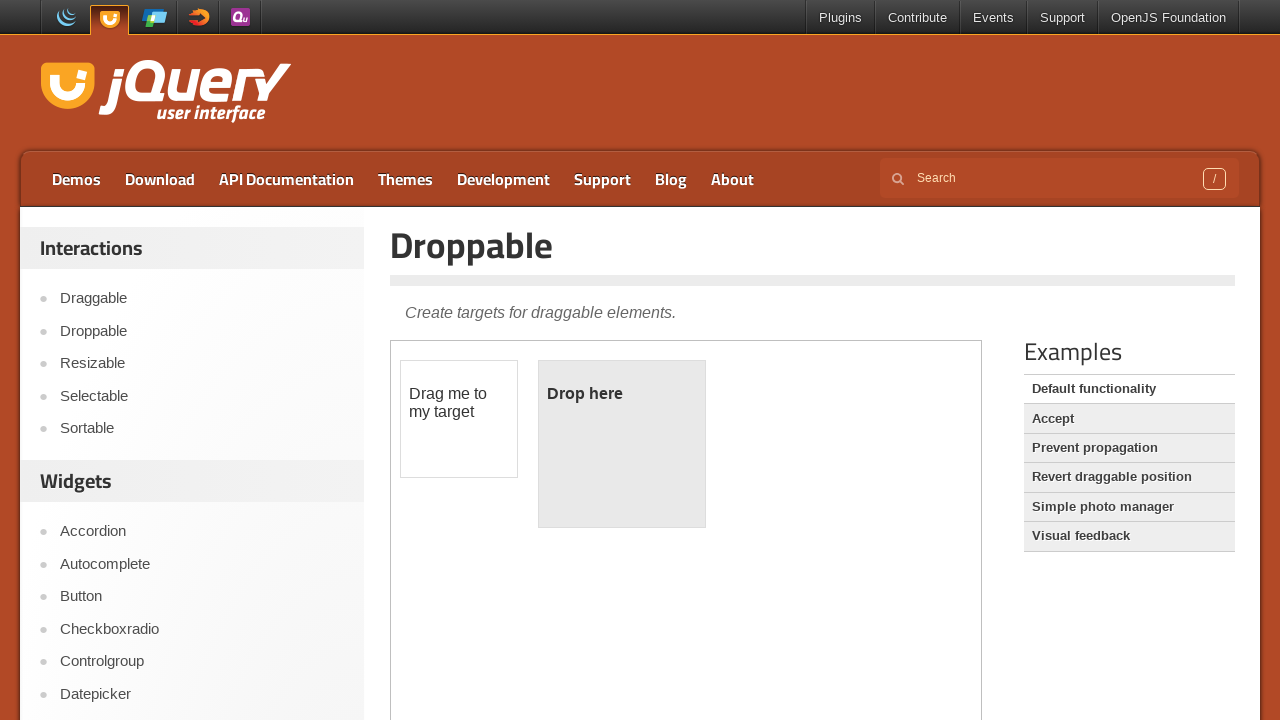

Dragged the draggable element to the droppable target at (622, 444)
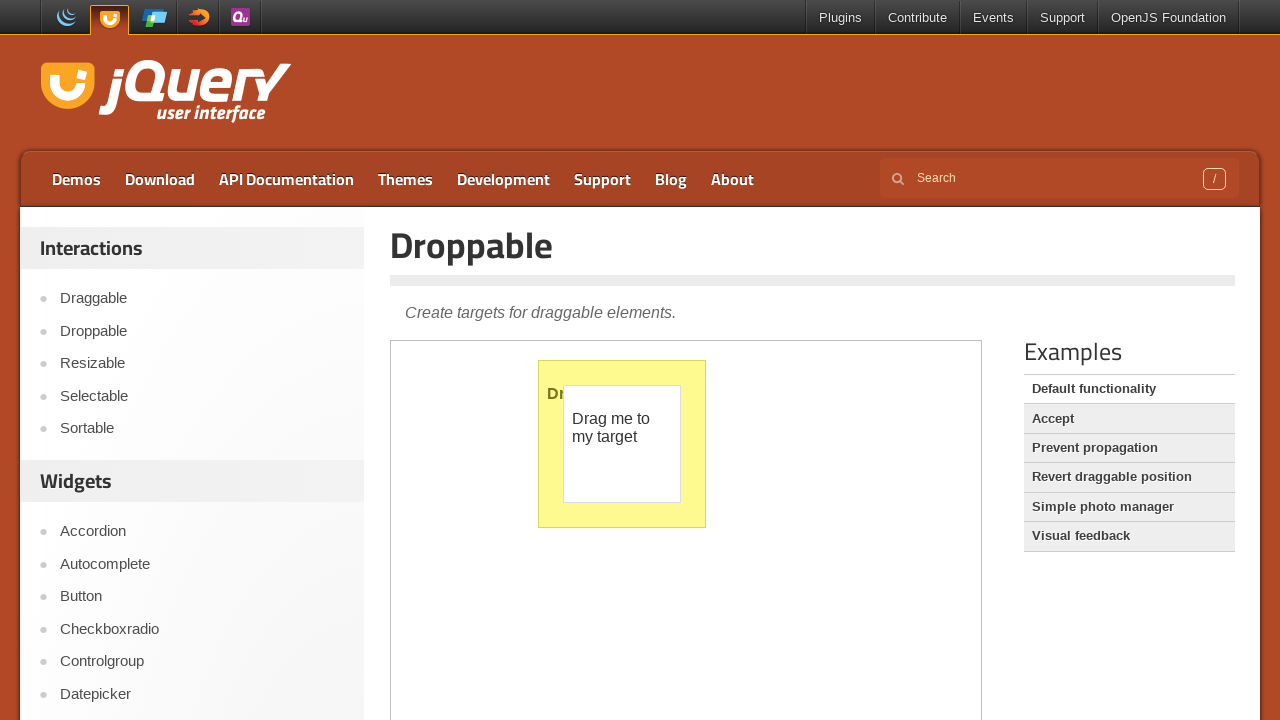

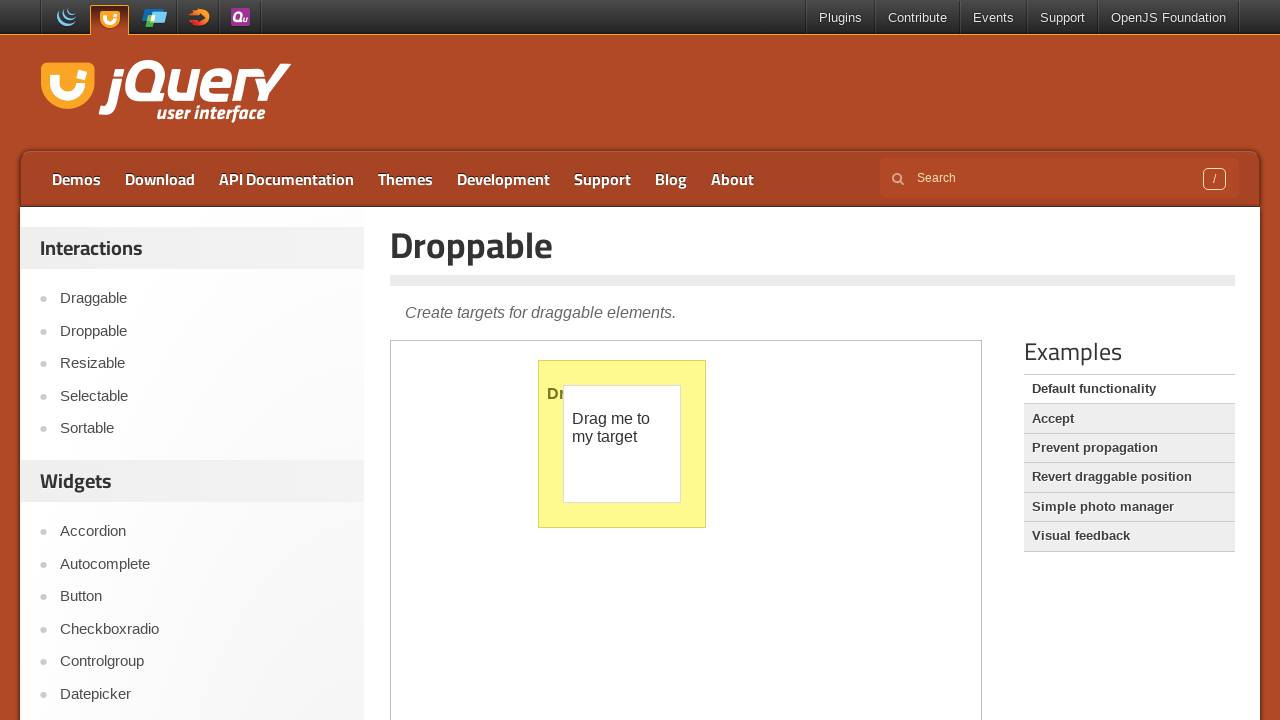